Tests the enabled/disabled state of form elements by checking the return date field before and after selecting round trip option

Starting URL: https://rahulshettyacademy.com/dropdownsPractise

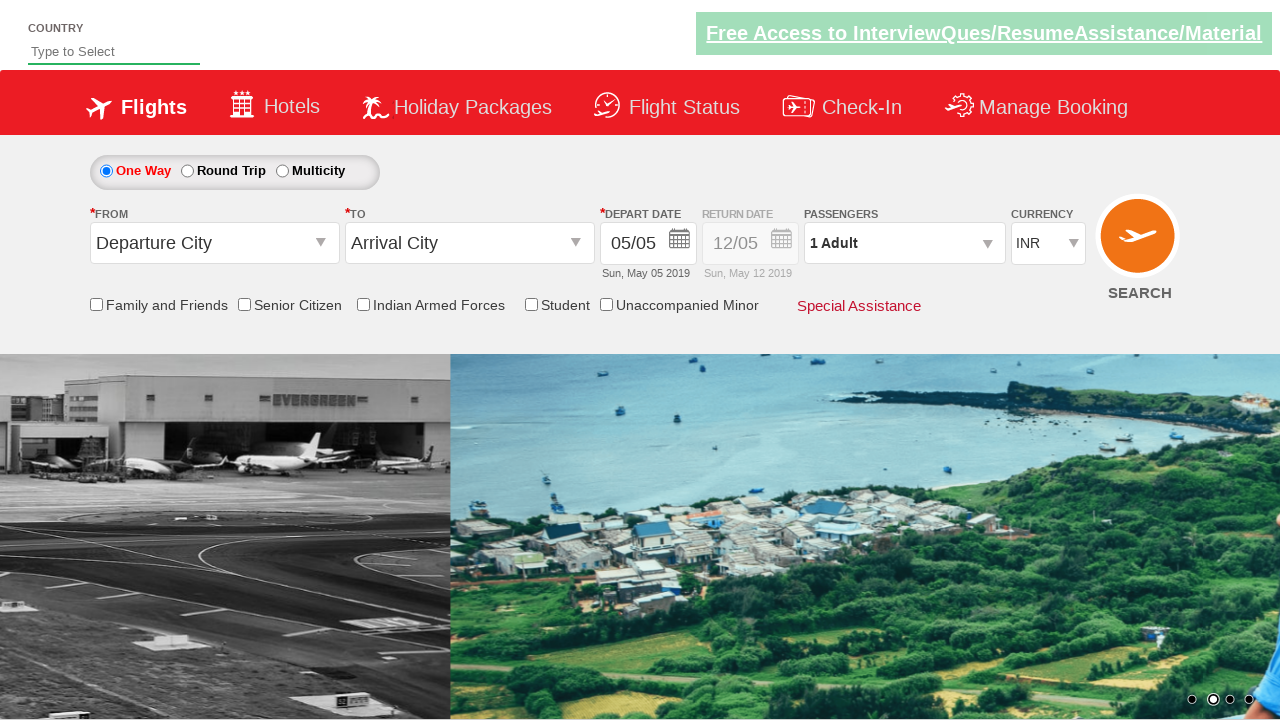

Checked initial enabled state of return date field
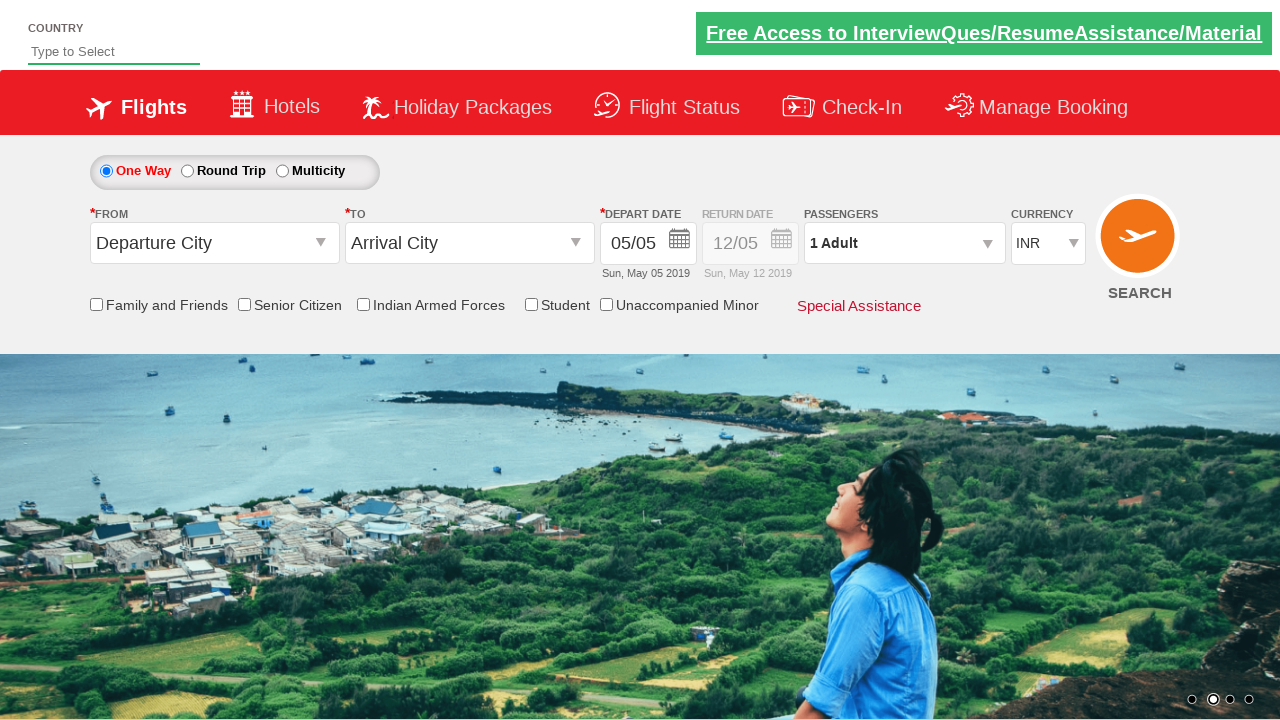

Retrieved initial style attribute of return date container
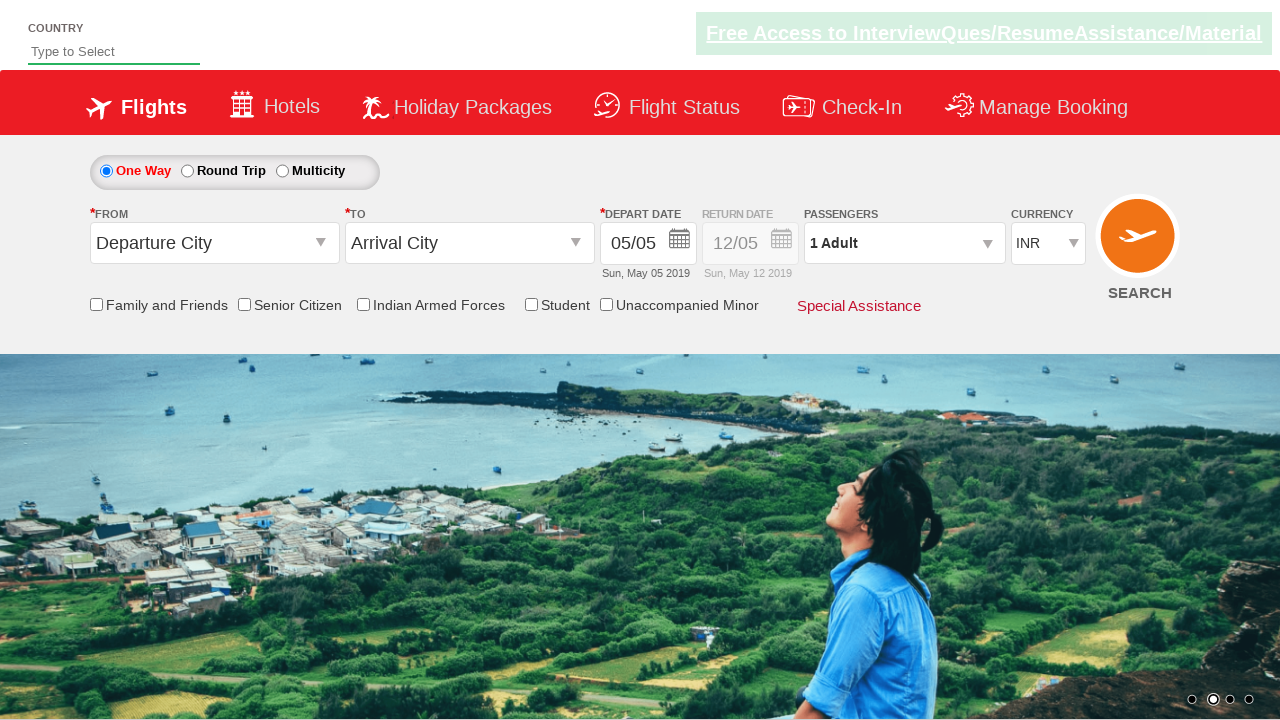

Clicked round trip radio button to enable return date field at (187, 171) on #ctl00_mainContent_rbtnl_Trip_1
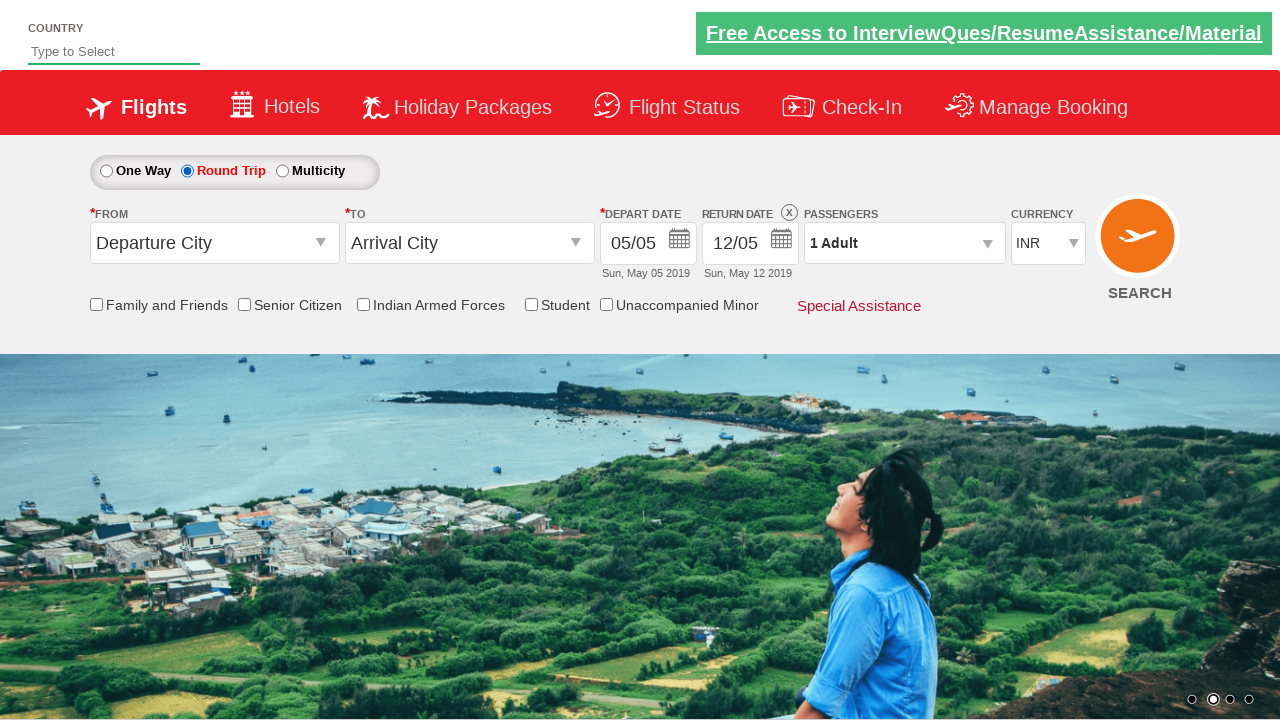

Checked enabled state of return date field after selecting round trip
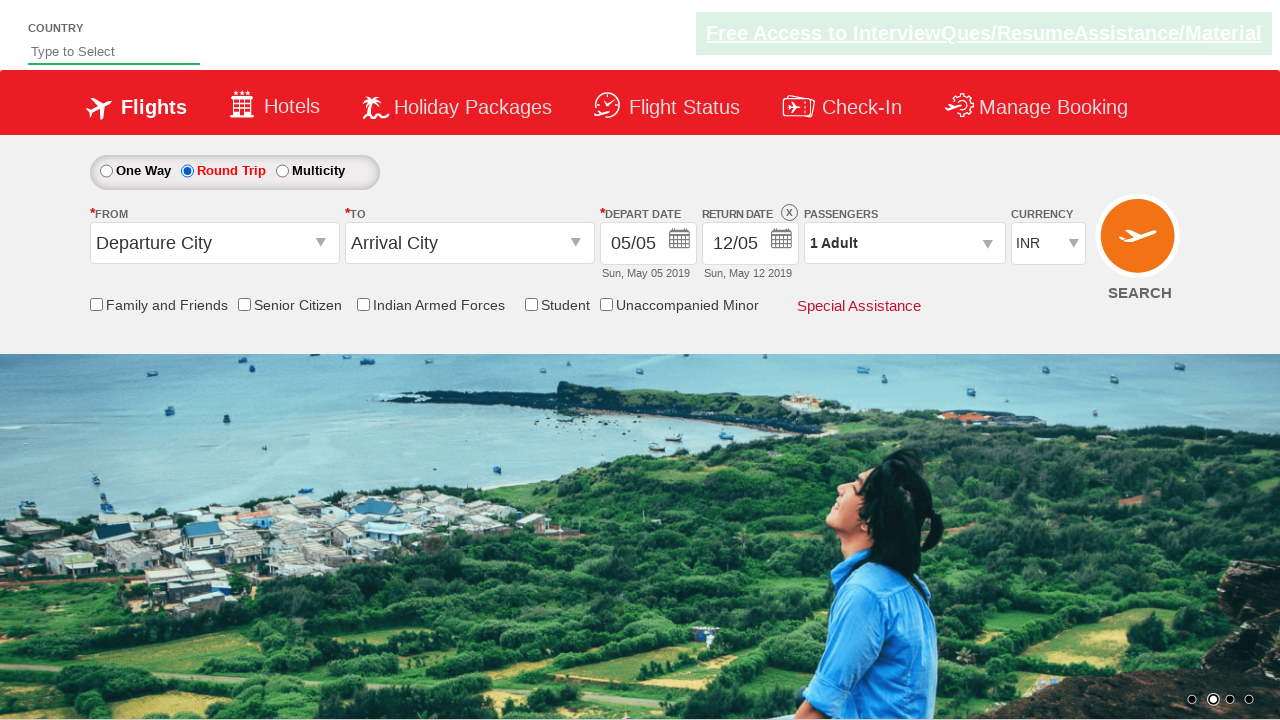

Retrieved final style attribute of return date container
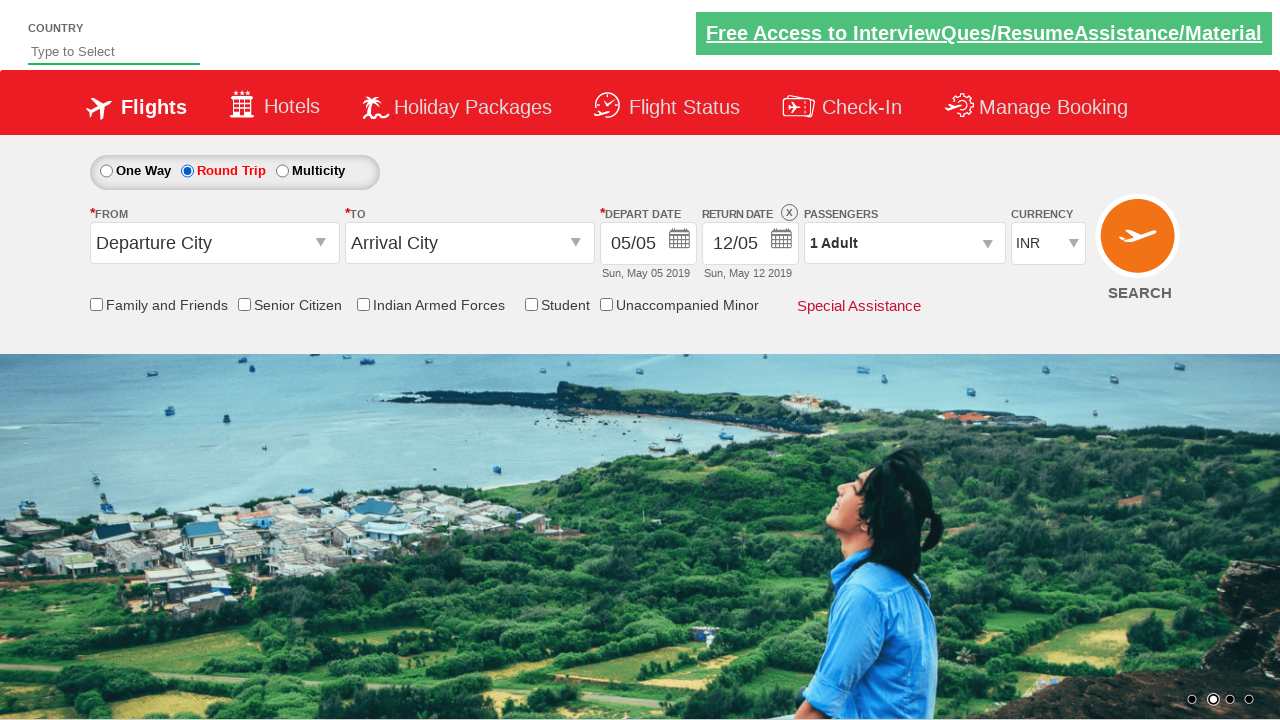

Verified return date field is enabled with correct opacity style
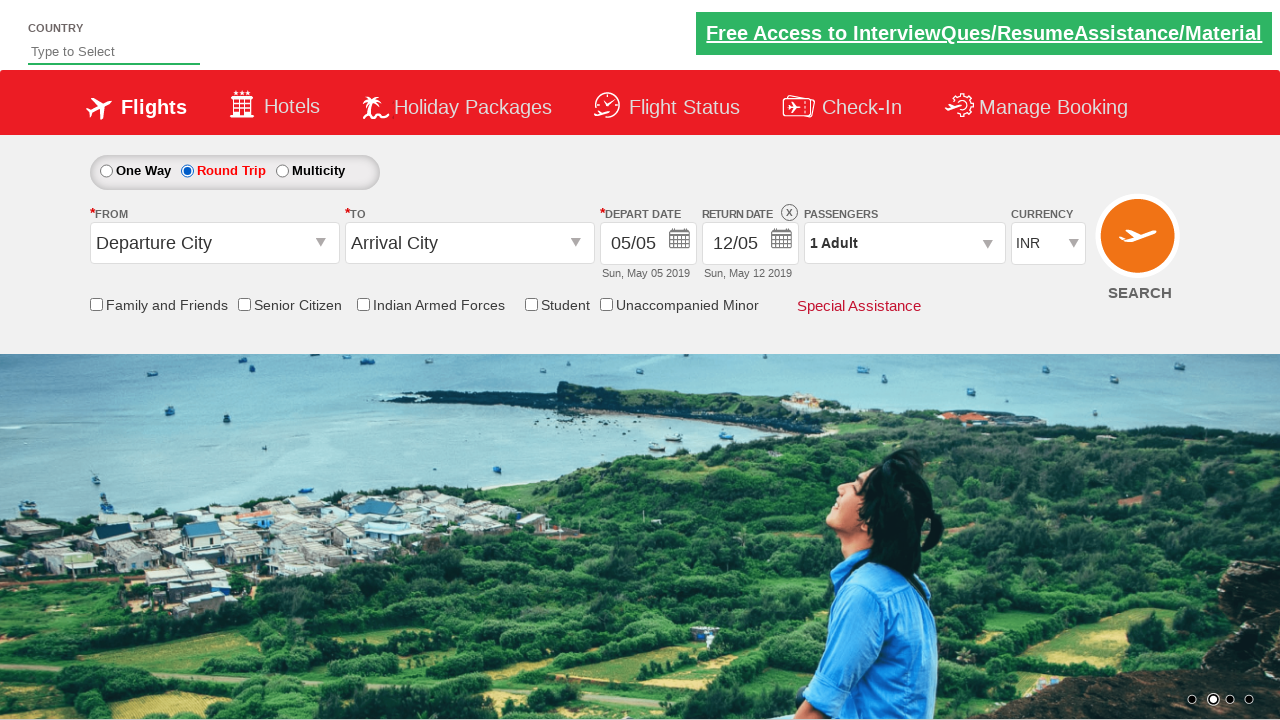

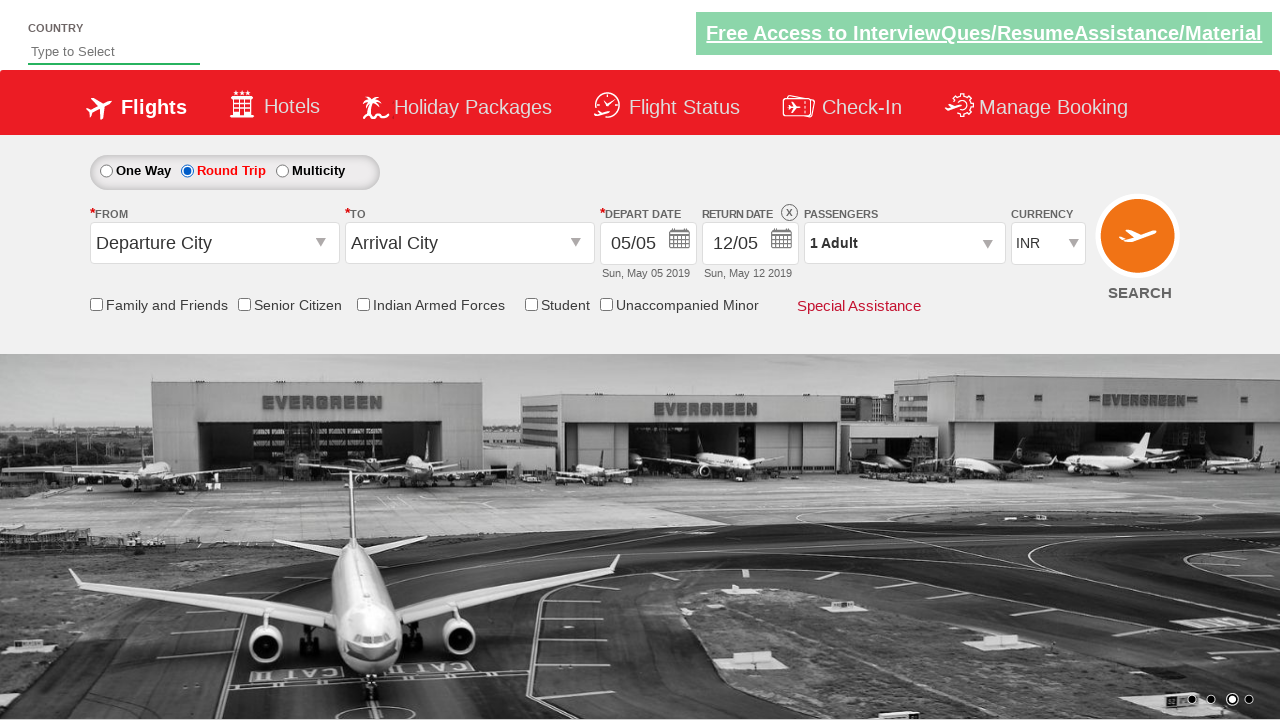